Counts the total number of iframe elements present on the page

Starting URL: https://demoqa.com/frames

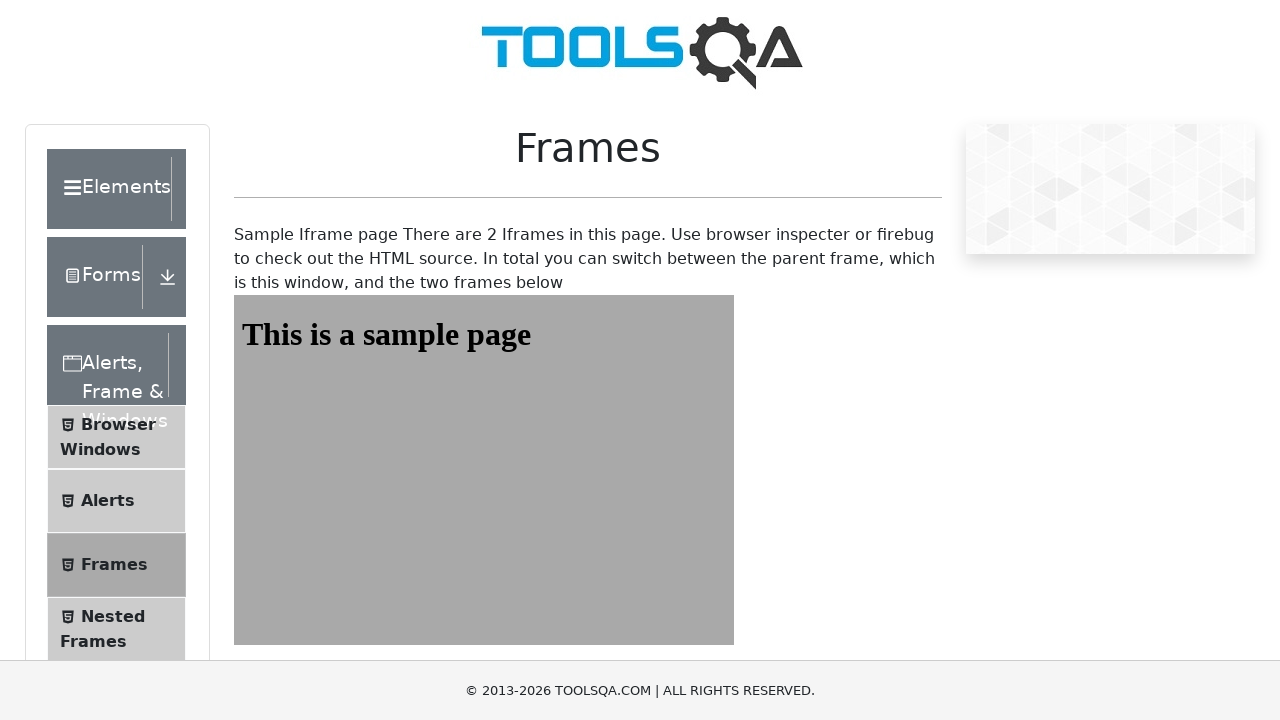

Navigated to https://demoqa.com/frames
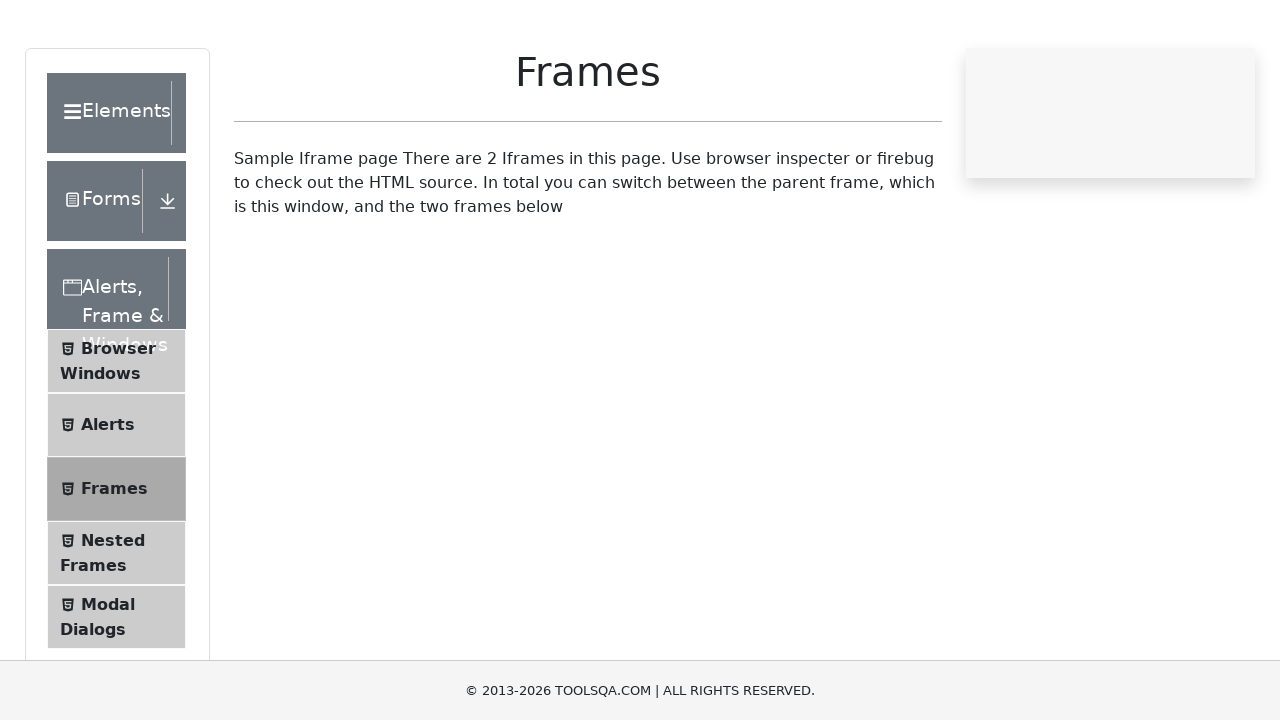

Located all iframe elements on the page
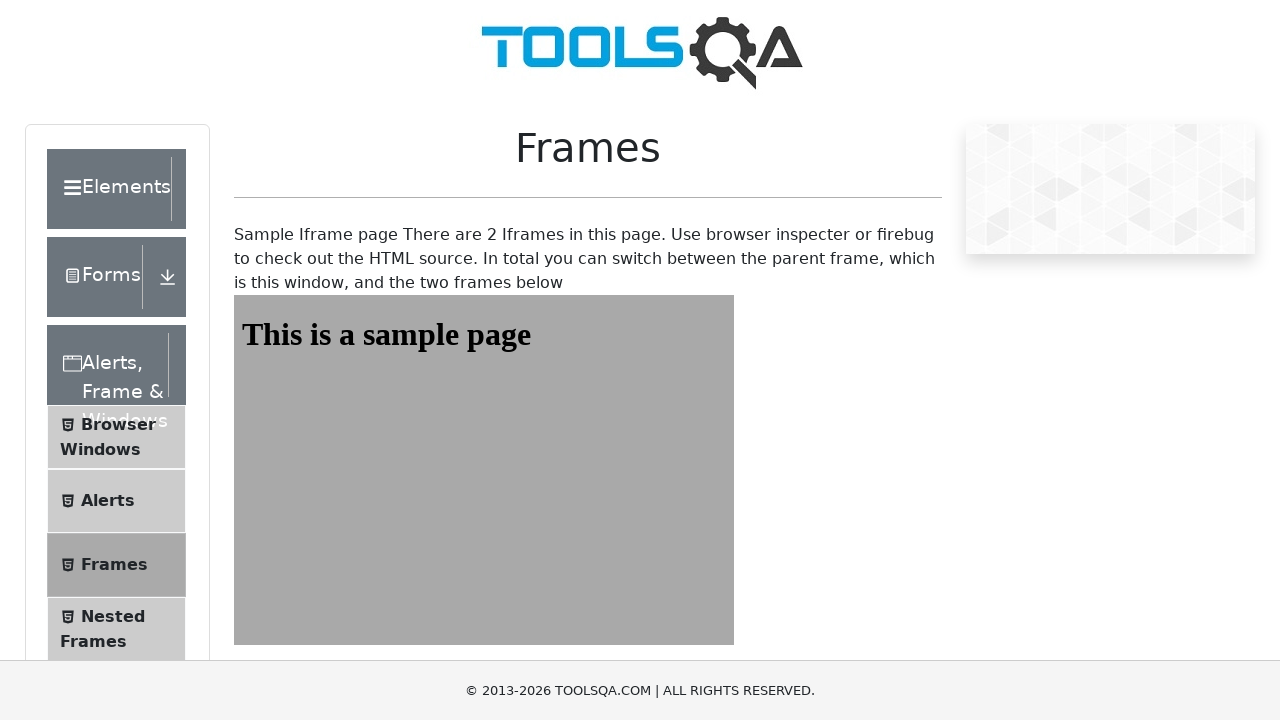

Counted total frames: 2
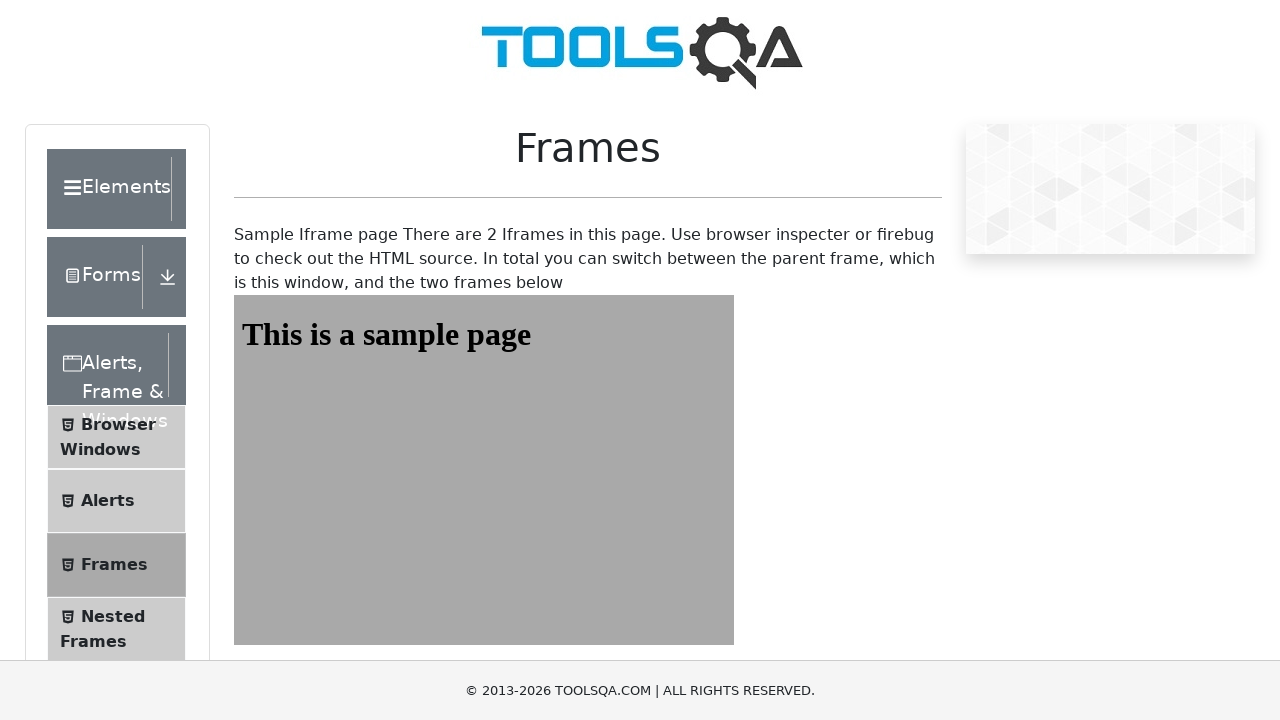

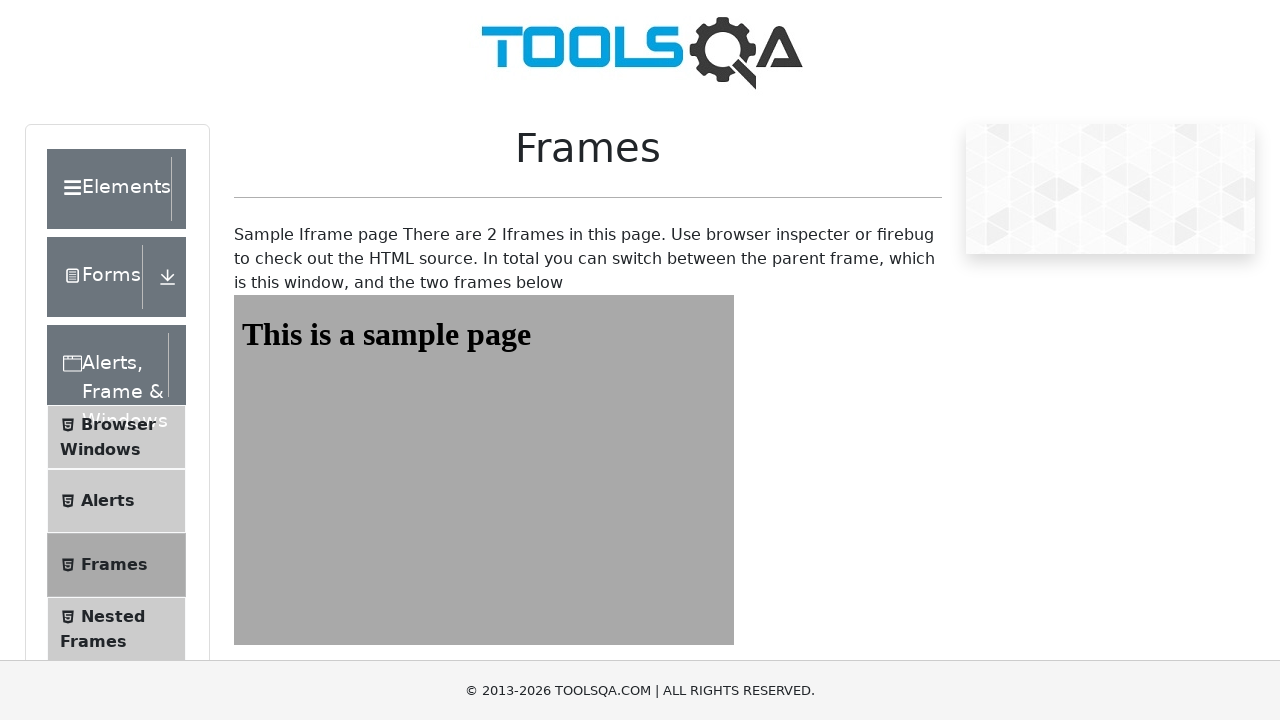